Navigates to a test page, scrolls a button into view, and clicks it to test scroll-to-element functionality.

Starting URL: https://SunInJuly.github.io/execute_script.html

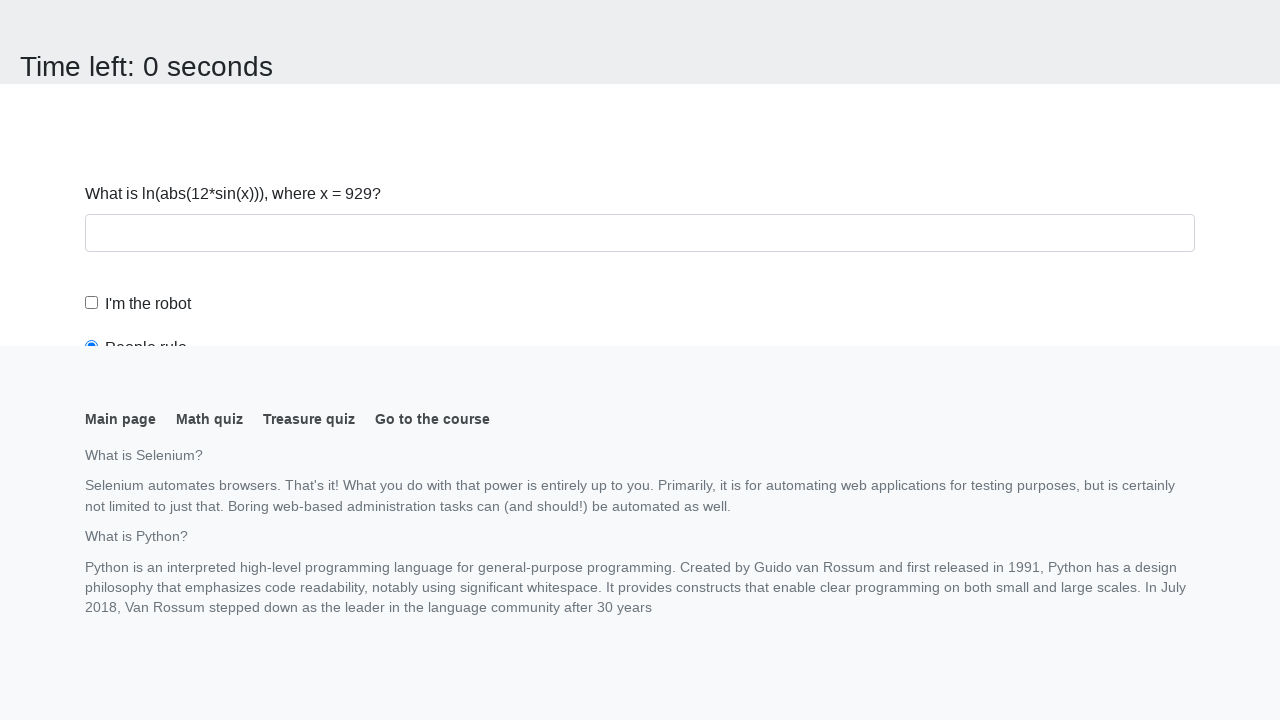

Navigated to execute_script test page
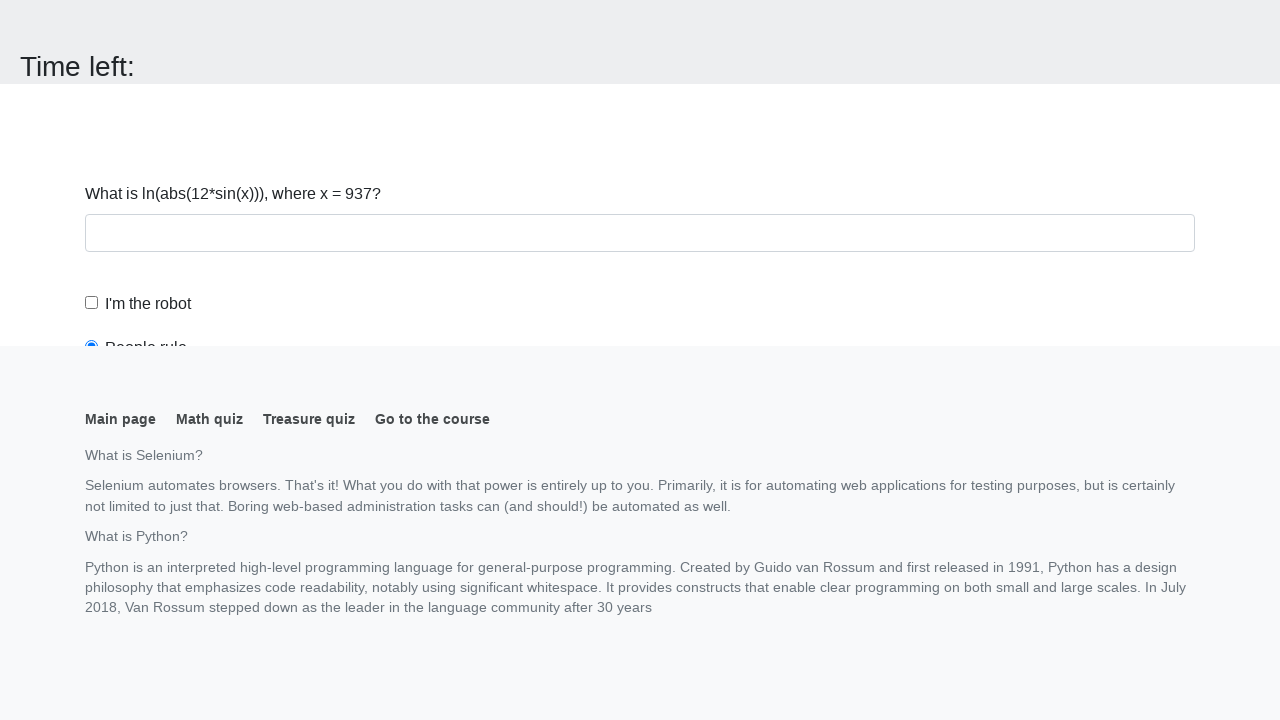

Located button element
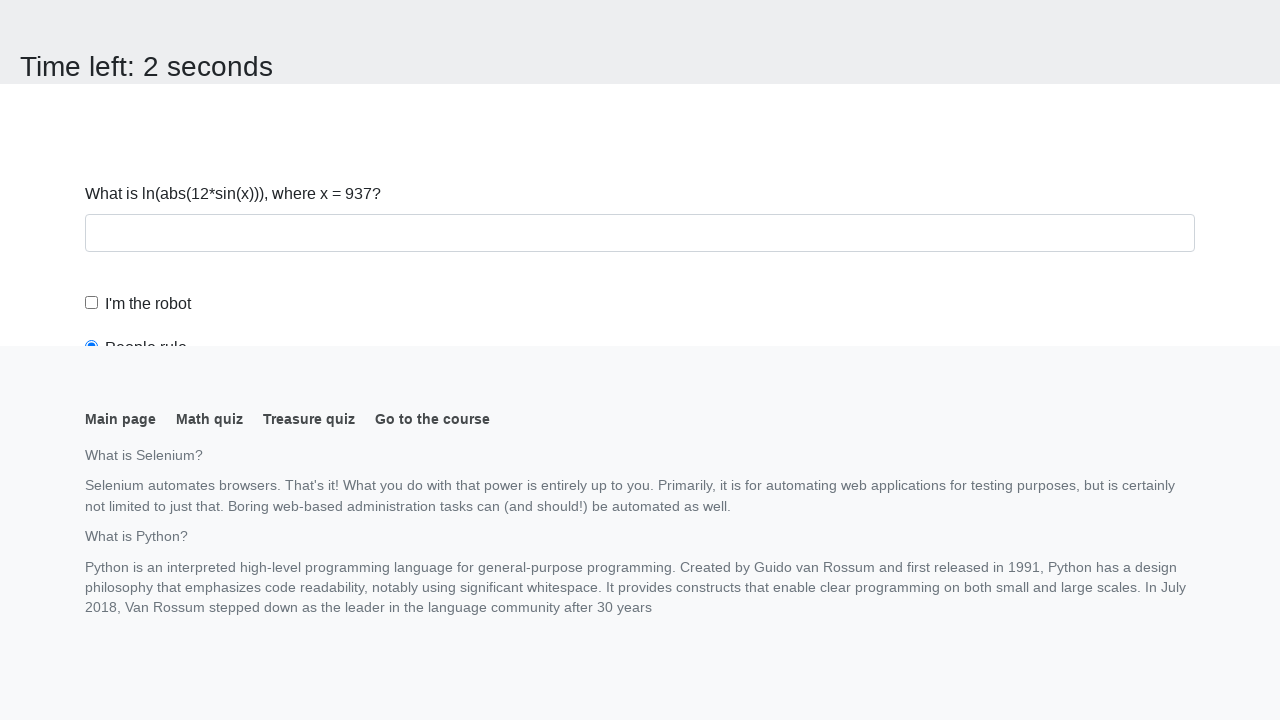

Scrolled button into view
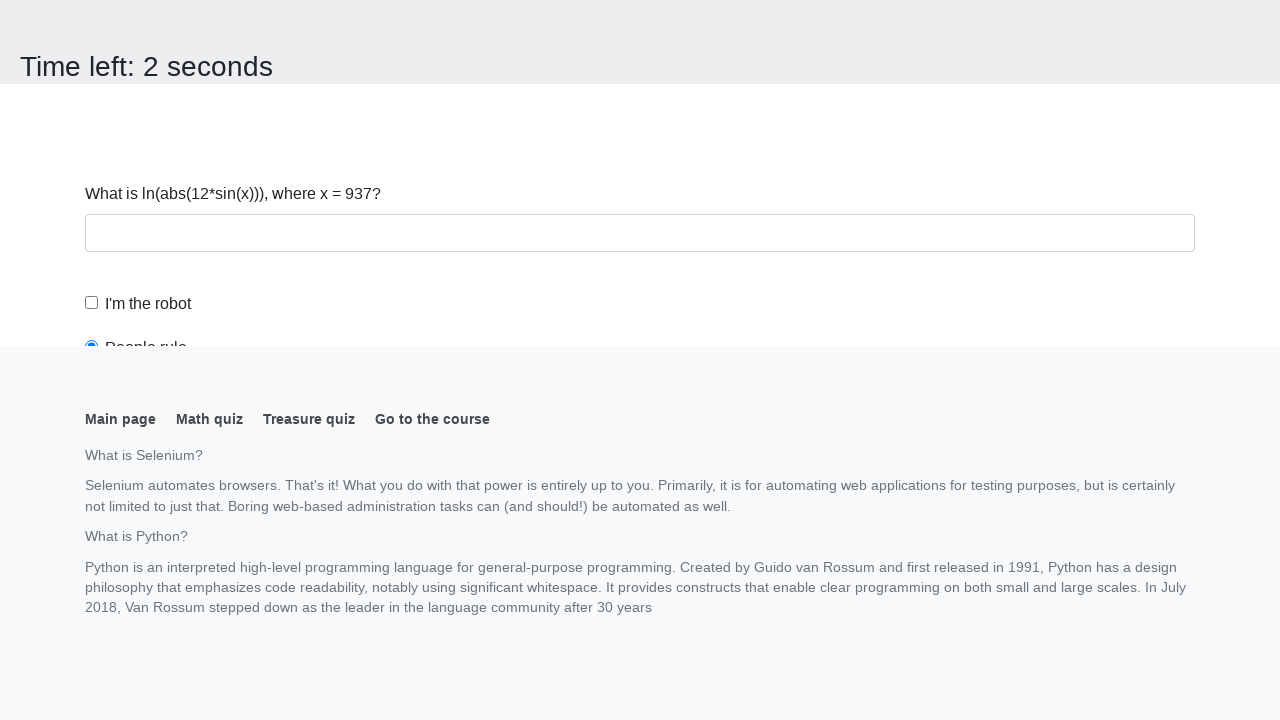

Clicked the button at (123, 20) on button
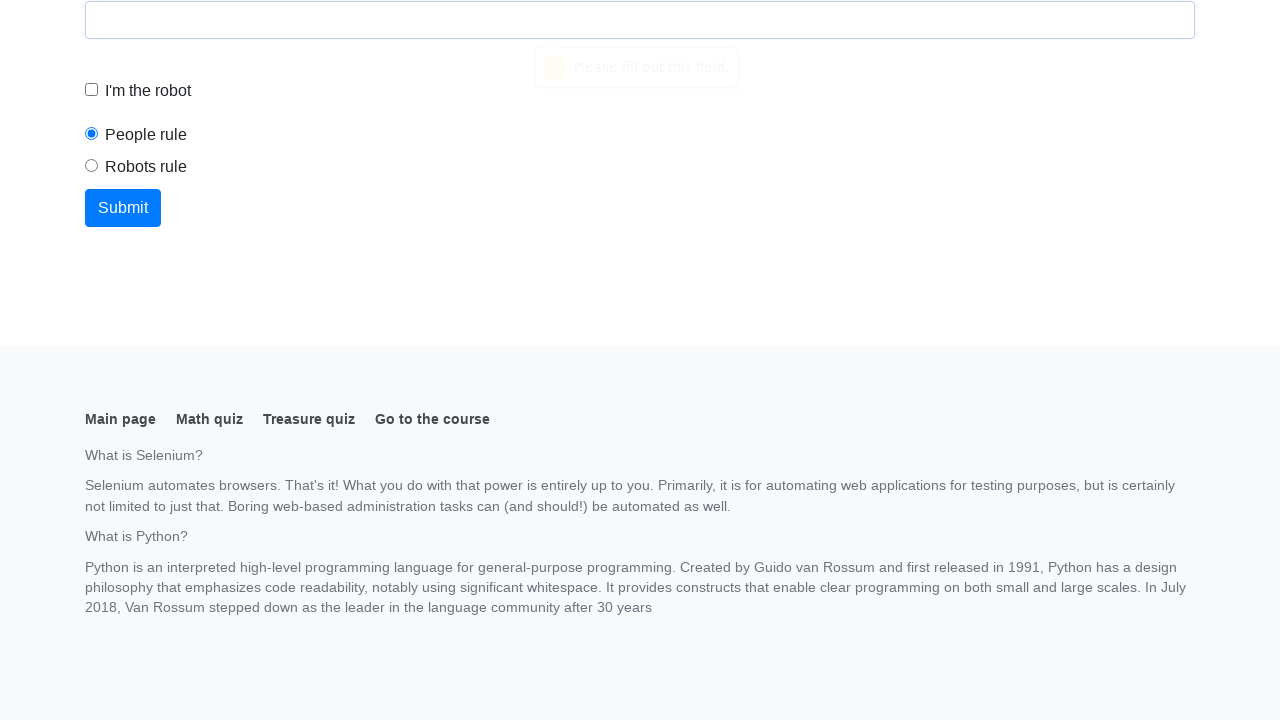

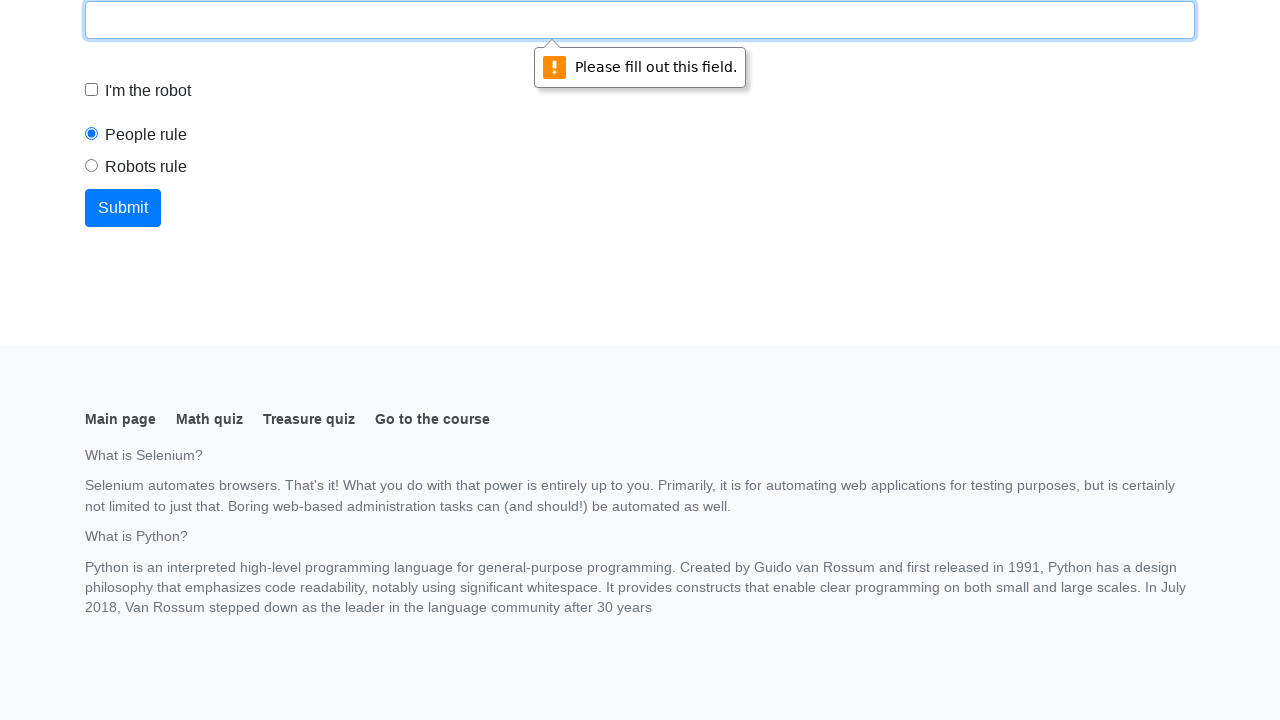